Tests the calendar date picker on American Airlines website by navigating through months until December and selecting the 4th day of that month.

Starting URL: https://www.aa.com/homePage.do?locale=en_US

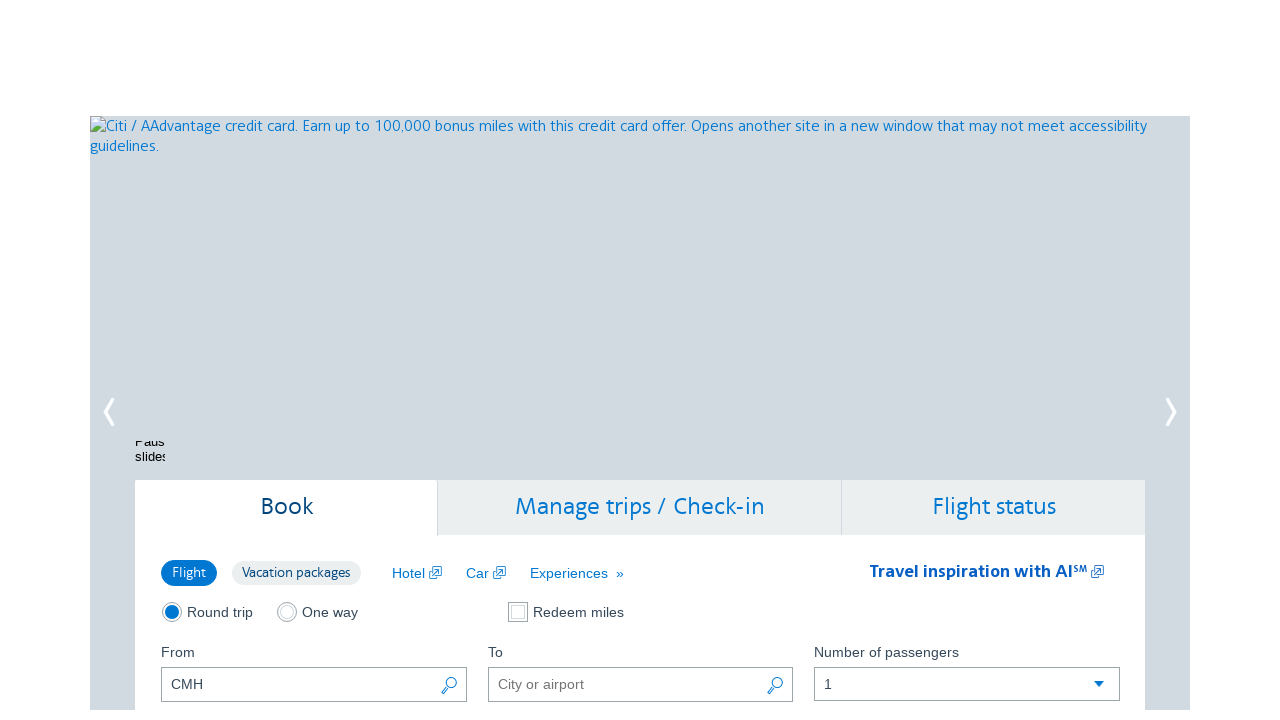

Clicked calendar trigger button to open date picker at (450, 360) on (//button[@class='ui-datepicker-trigger'])[1]
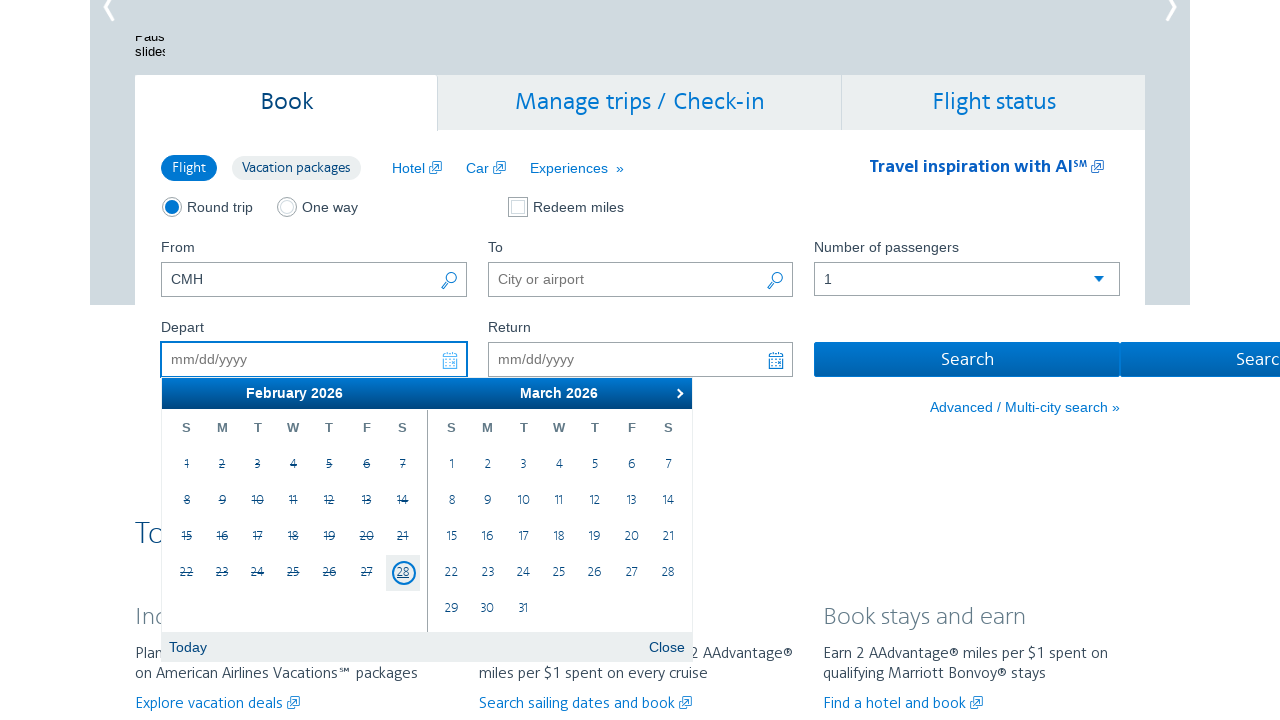

Calendar date picker appeared
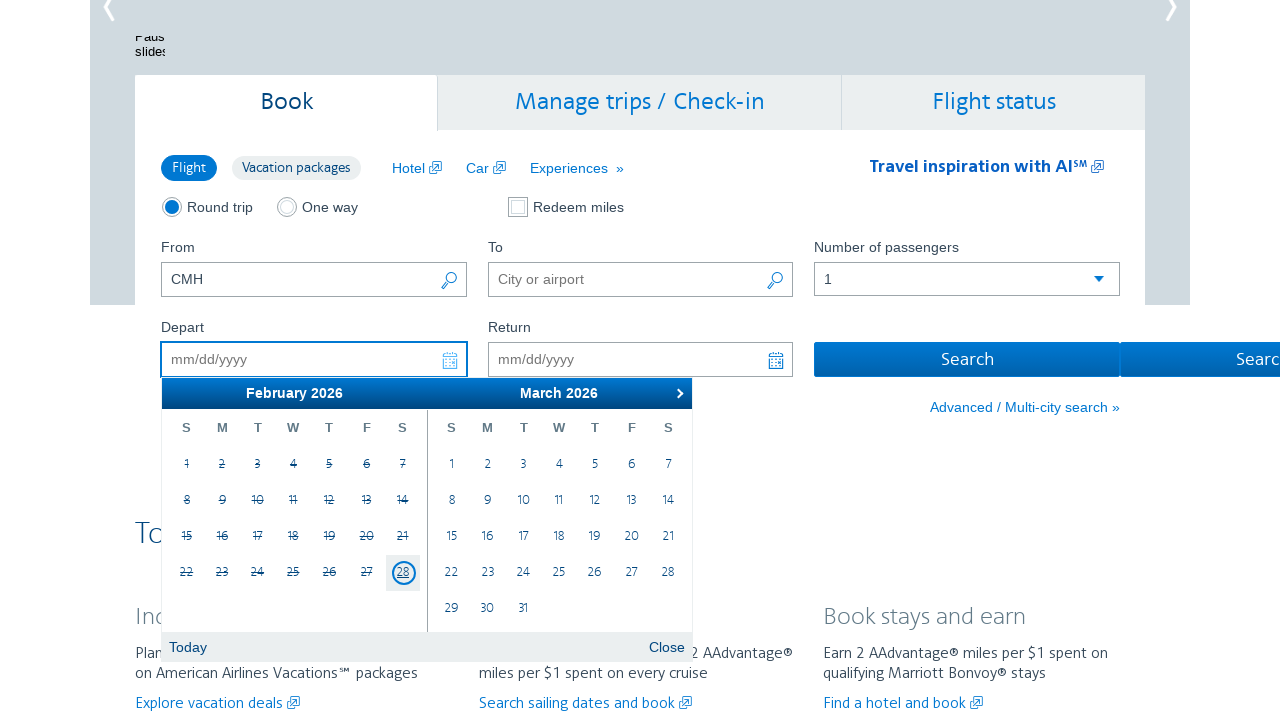

Retrieved current month: February
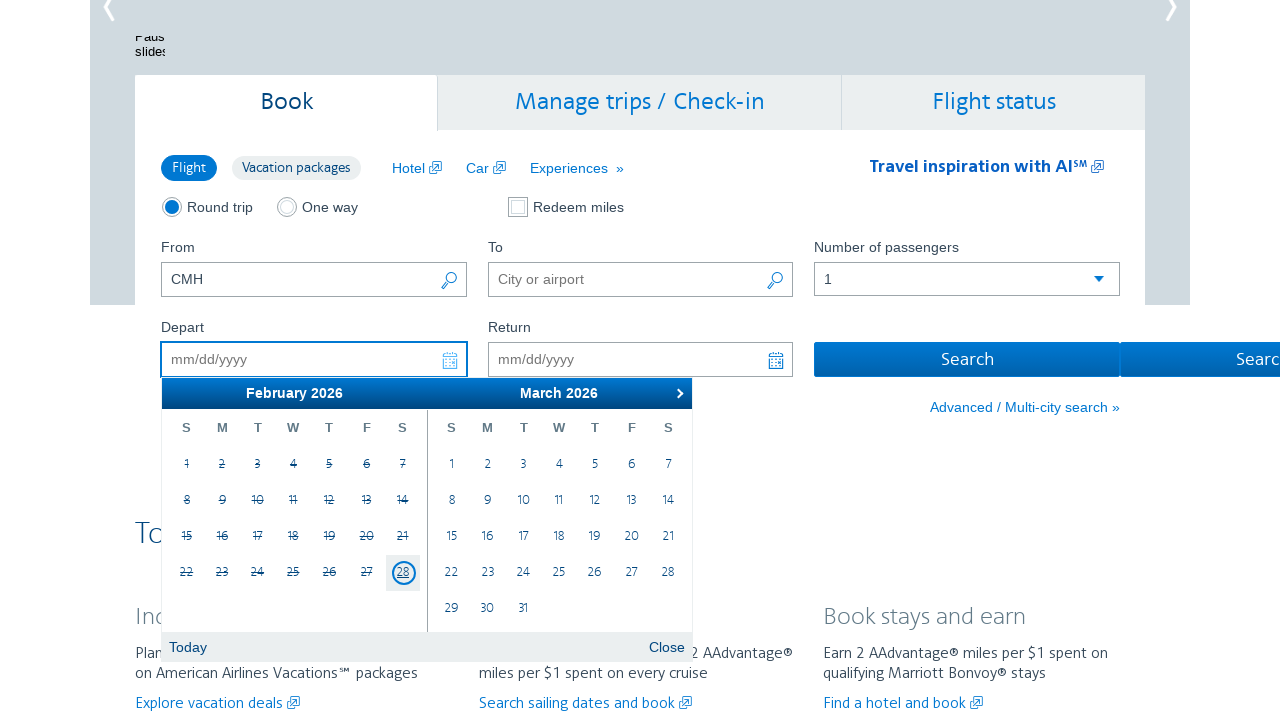

Clicked next button to navigate from February to next month at (677, 393) on xpath=//a[@data-handler='next']
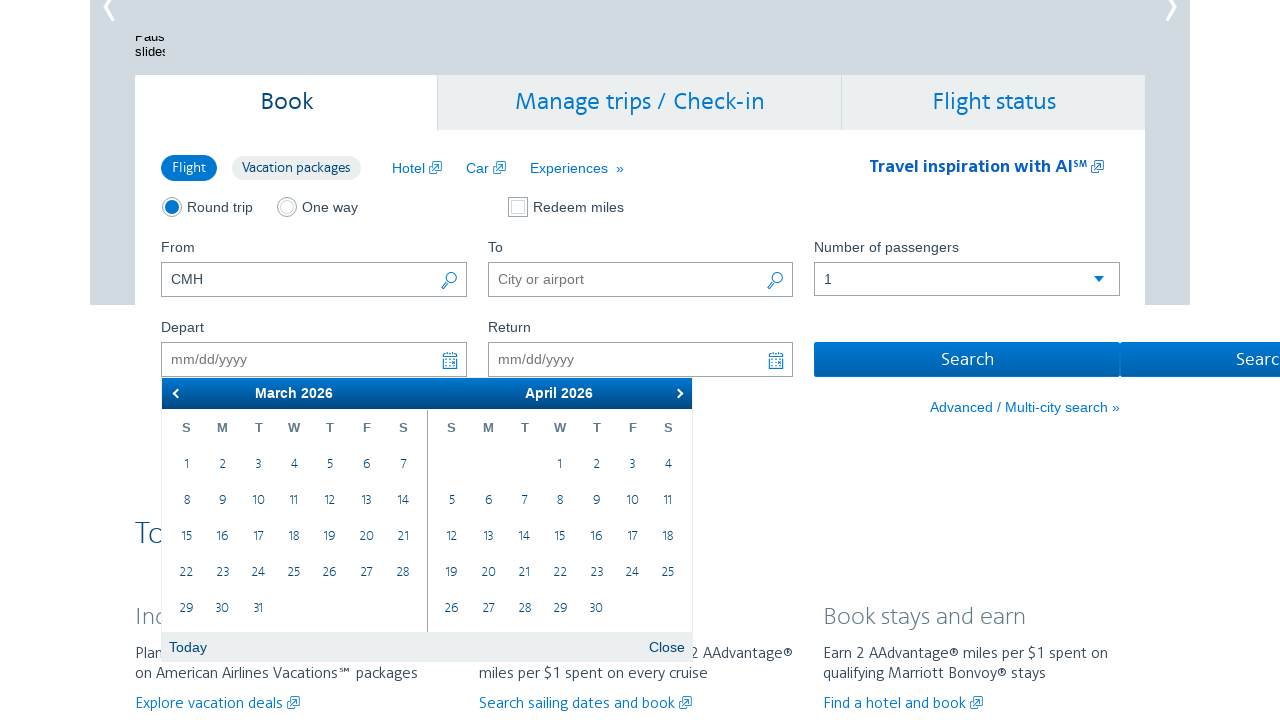

Waited for calendar to update
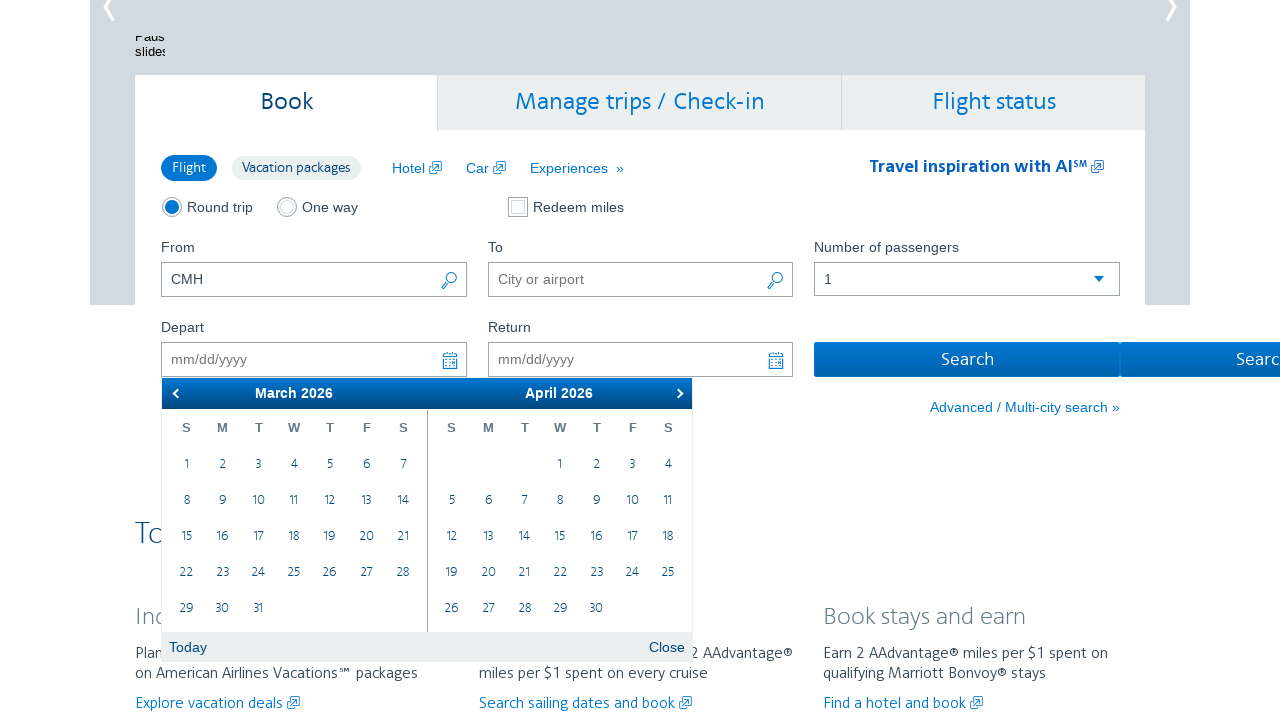

Retrieved current month: March
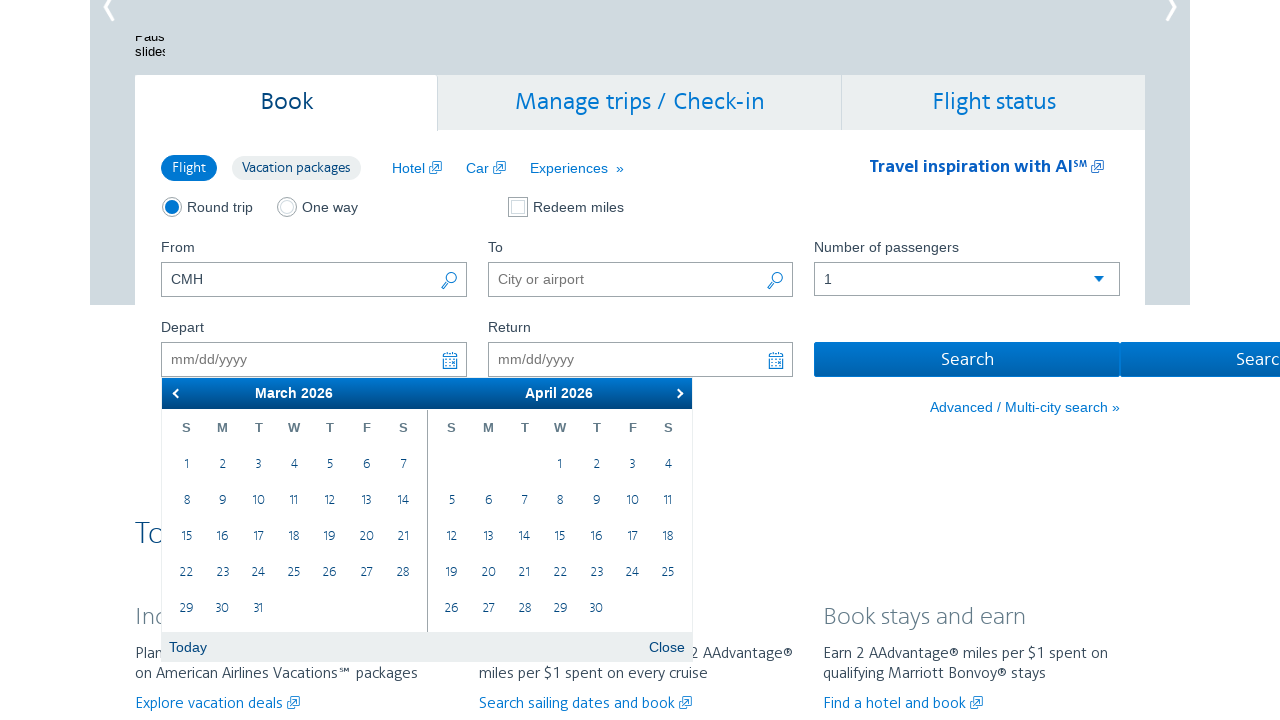

Clicked next button to navigate from March to next month at (677, 393) on xpath=//a[@data-handler='next']
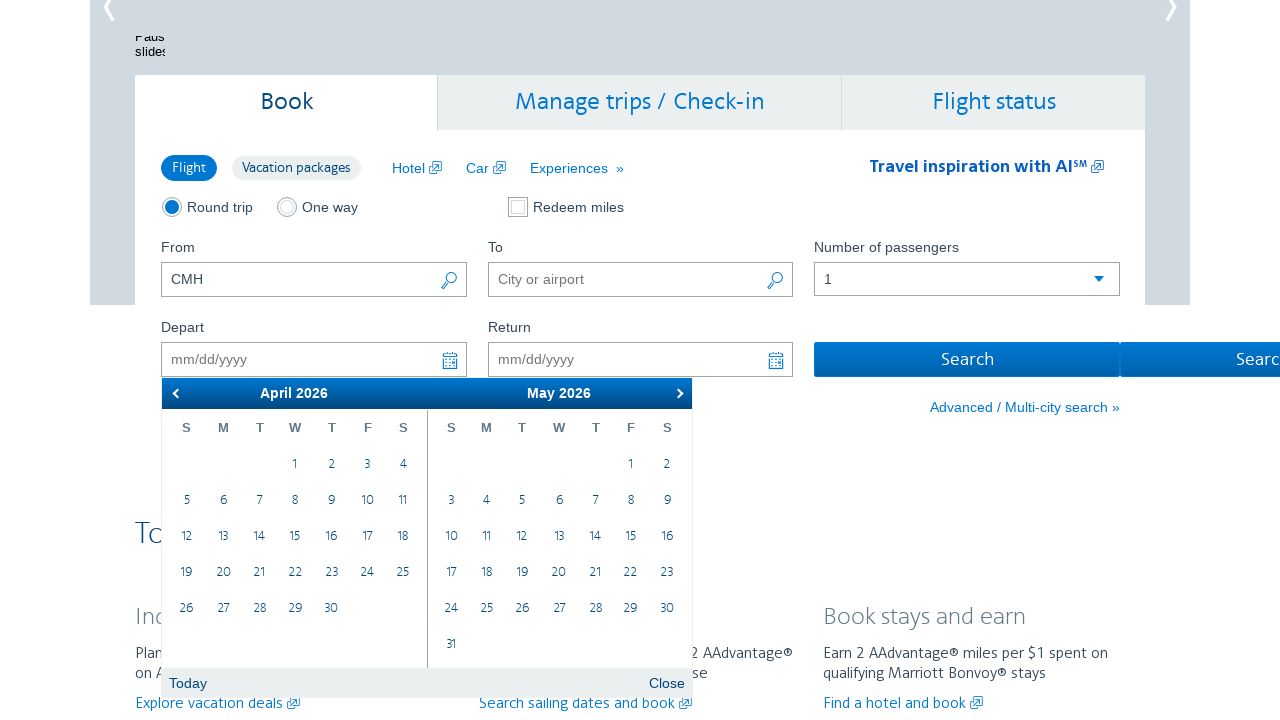

Waited for calendar to update
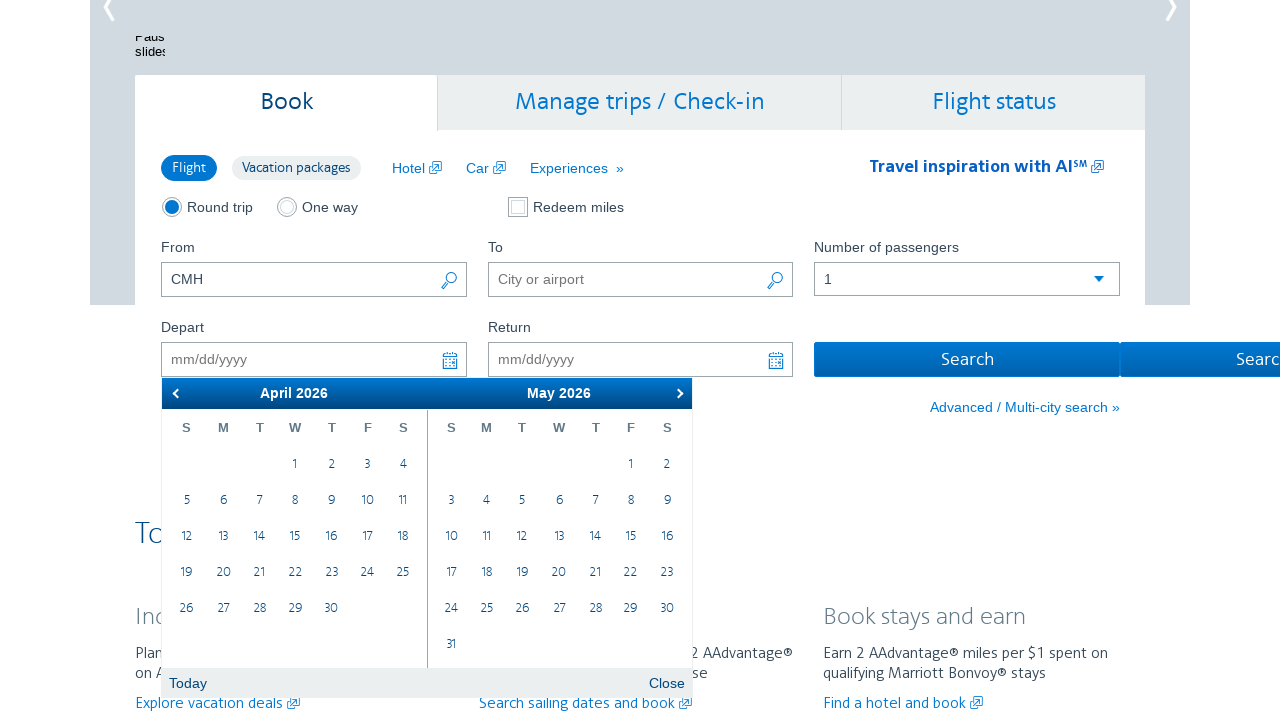

Retrieved current month: April
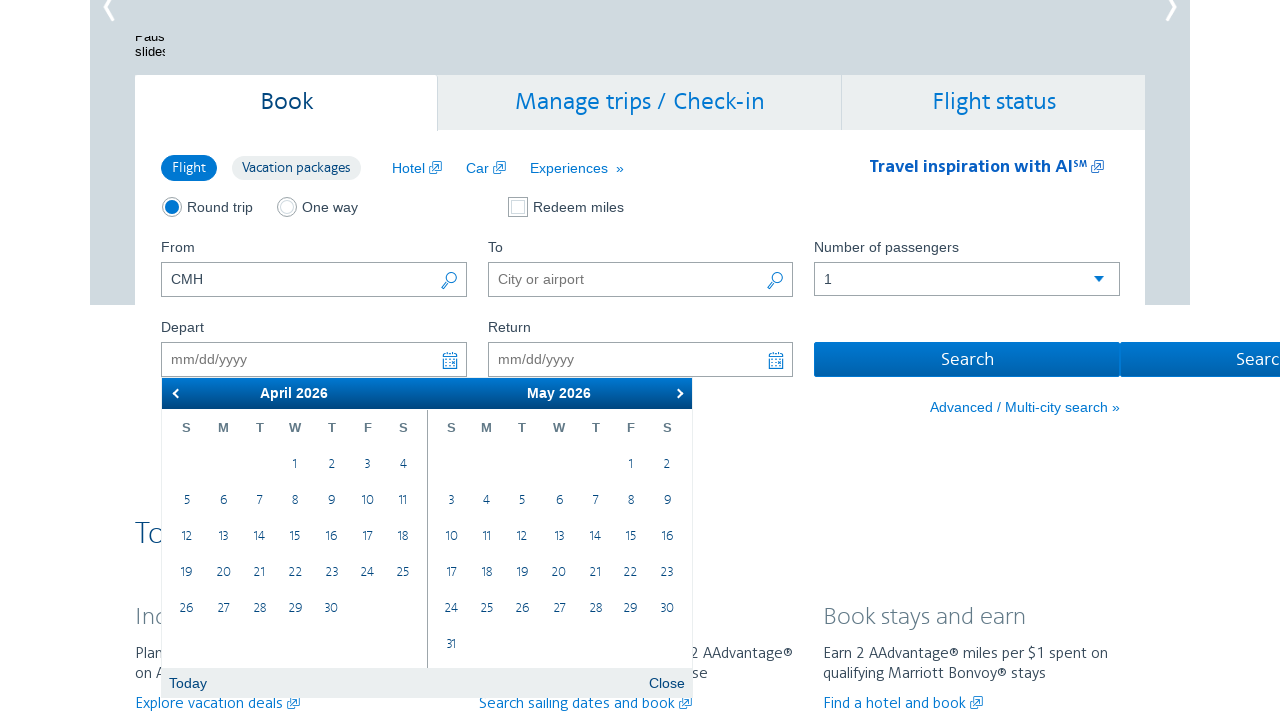

Clicked next button to navigate from April to next month at (677, 393) on xpath=//a[@data-handler='next']
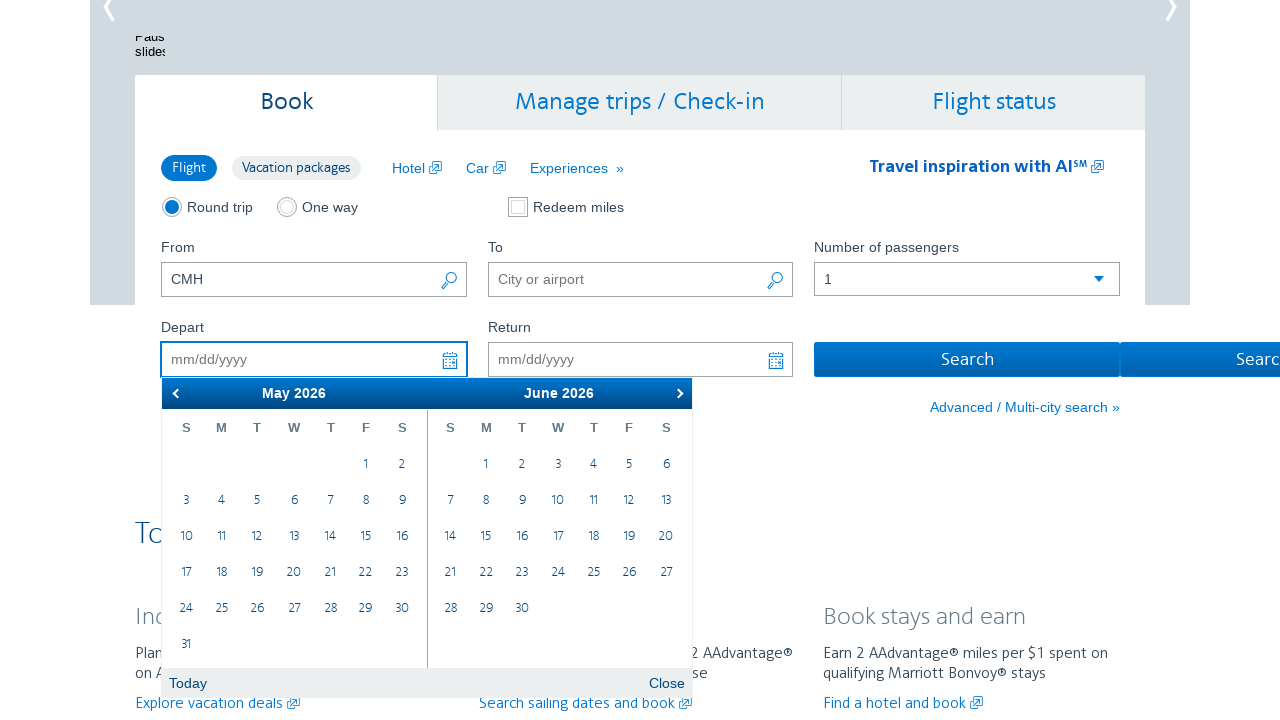

Waited for calendar to update
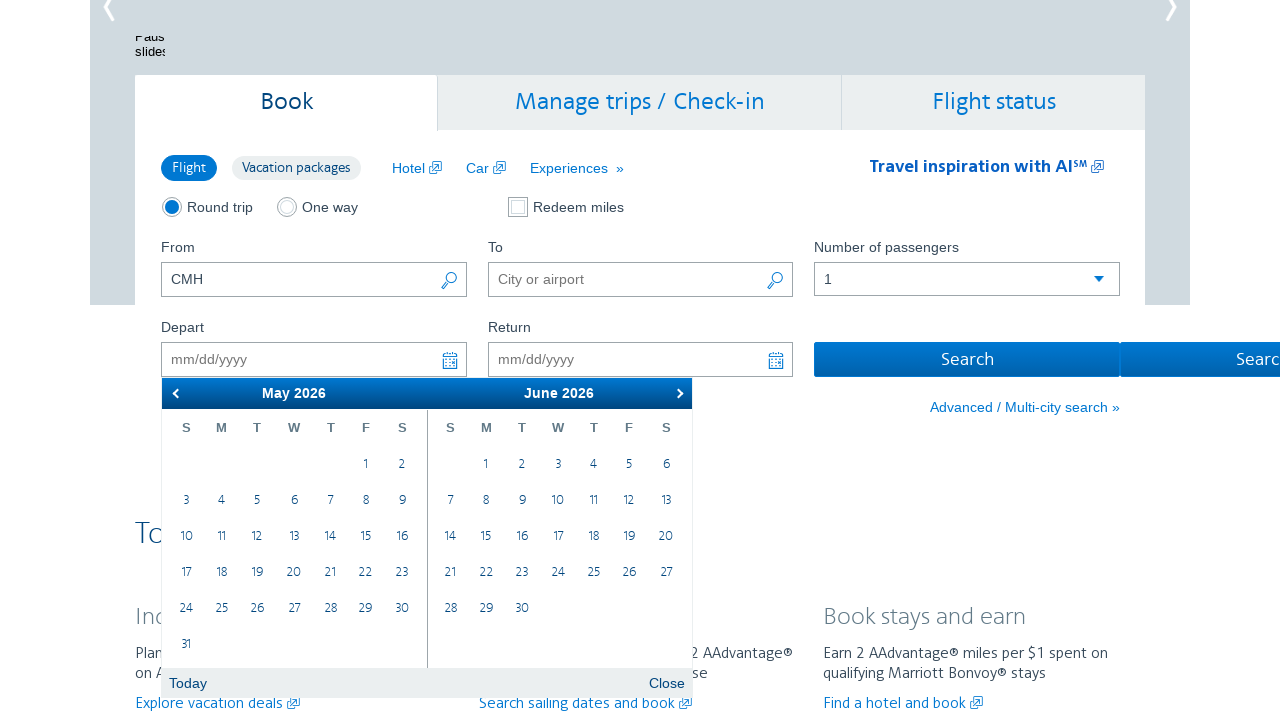

Retrieved current month: May
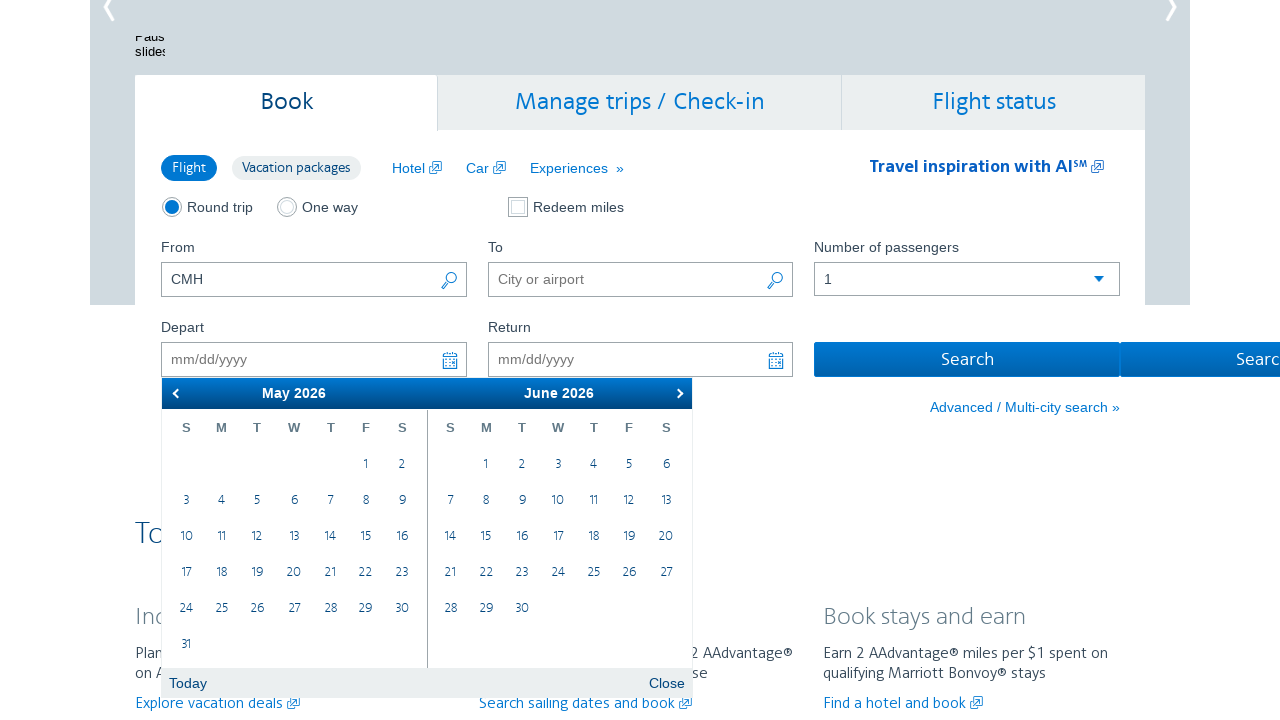

Clicked next button to navigate from May to next month at (677, 393) on xpath=//a[@data-handler='next']
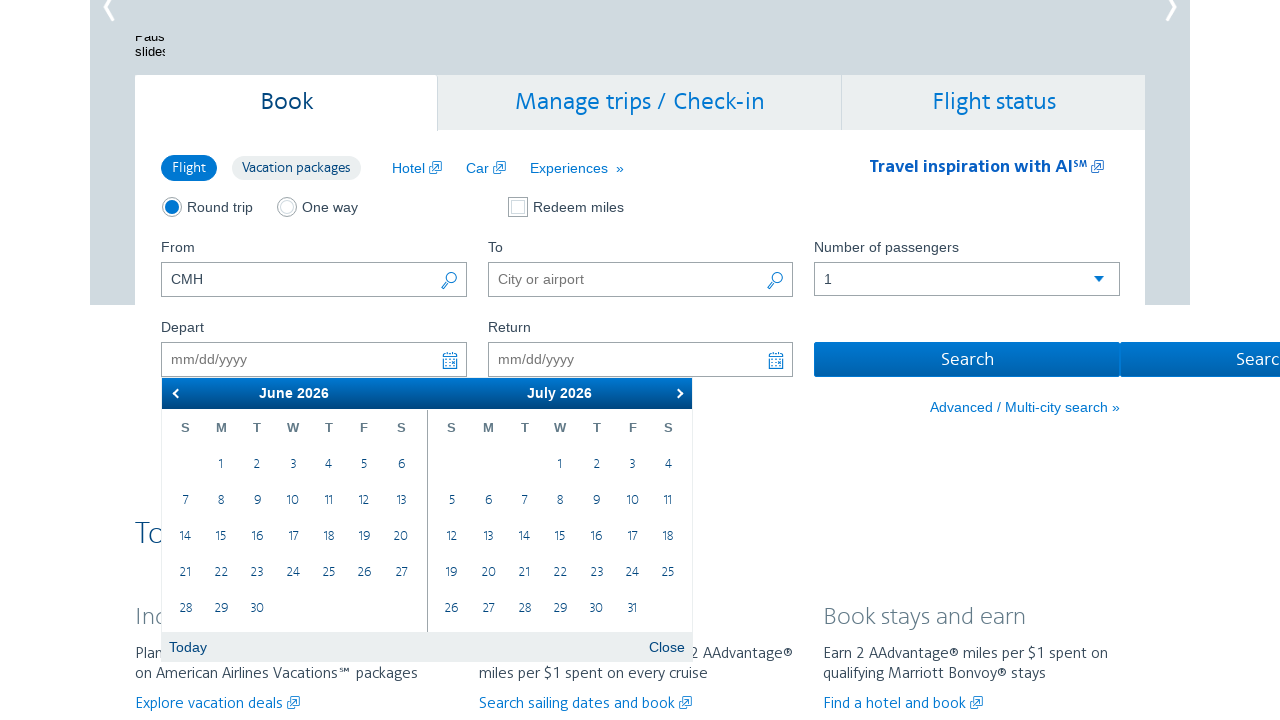

Waited for calendar to update
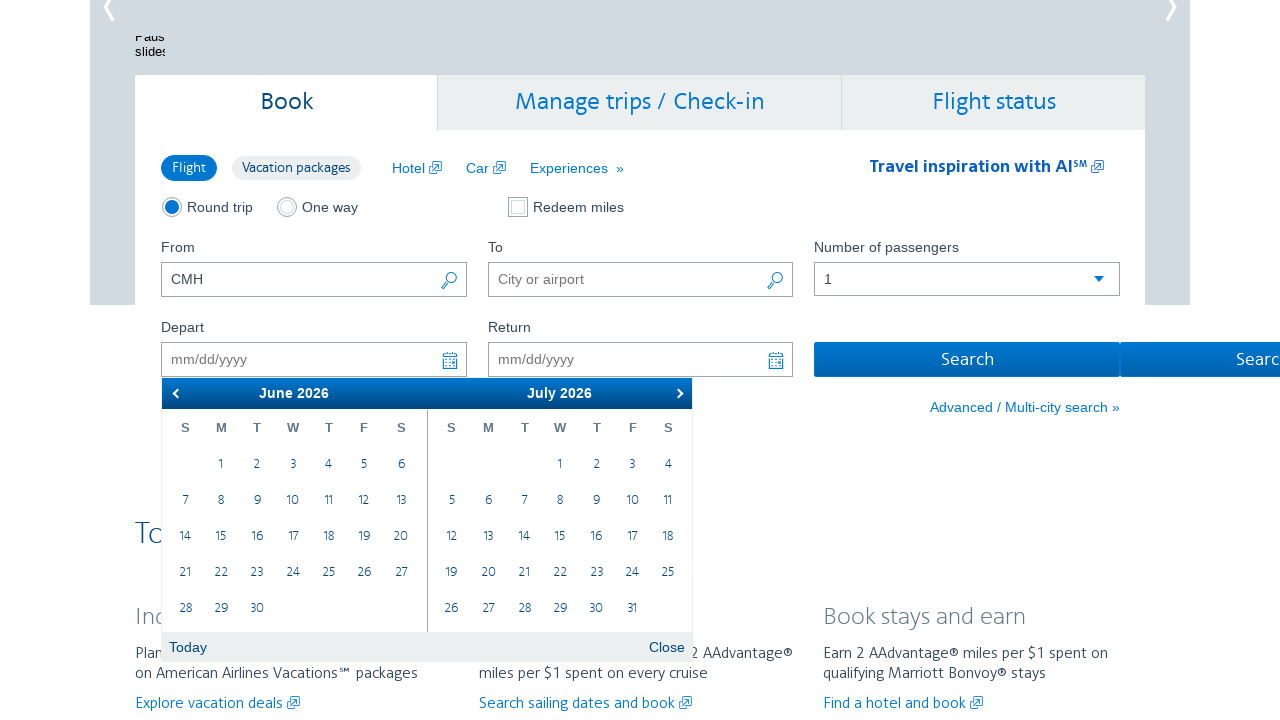

Retrieved current month: June
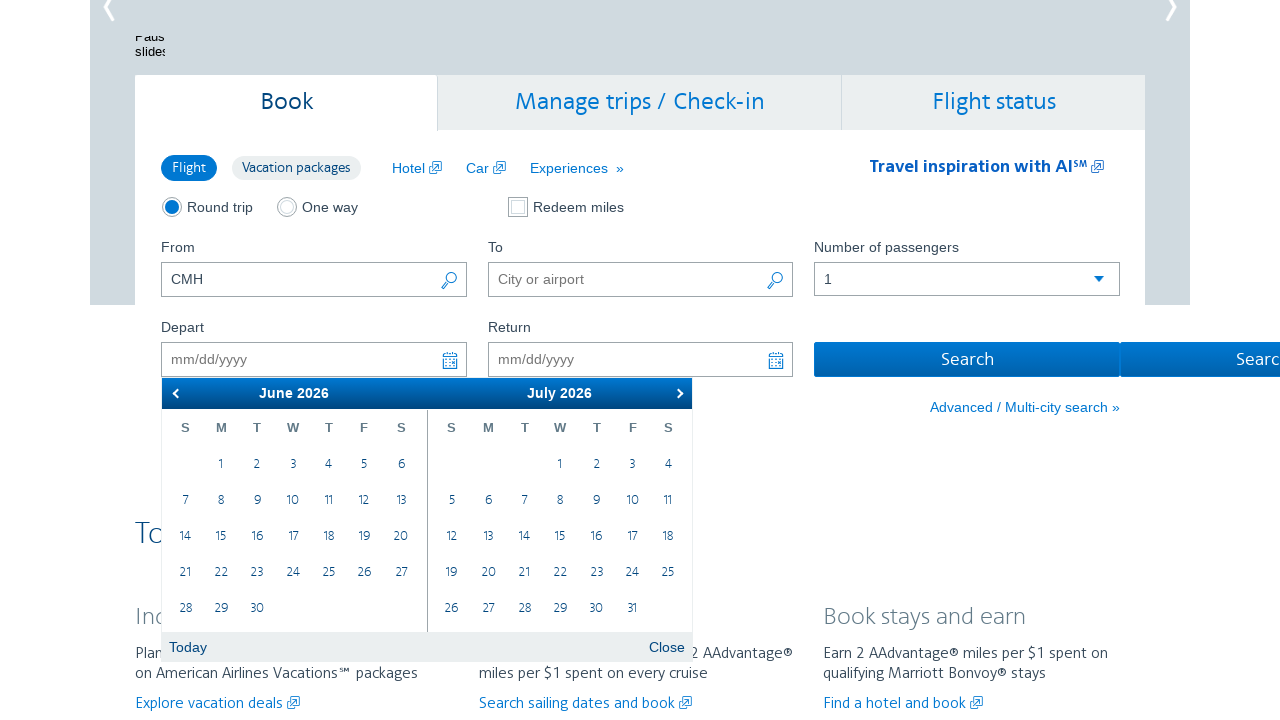

Clicked next button to navigate from June to next month at (677, 393) on xpath=//a[@data-handler='next']
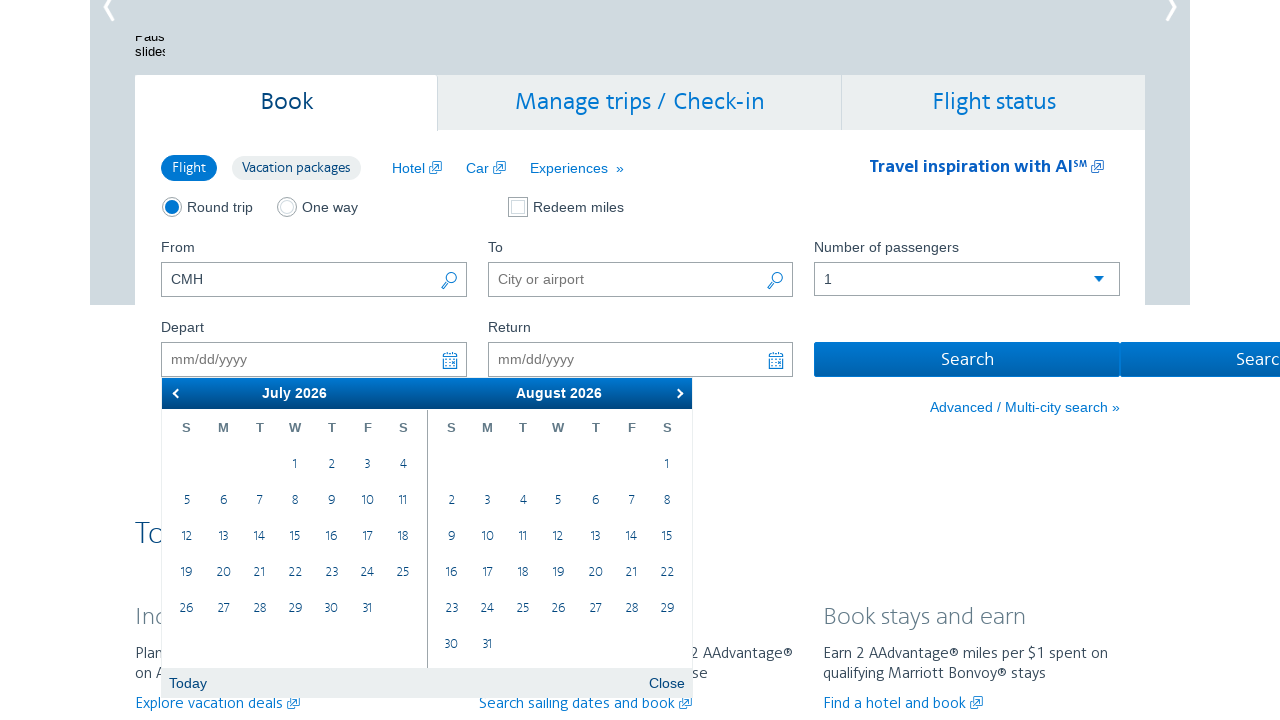

Waited for calendar to update
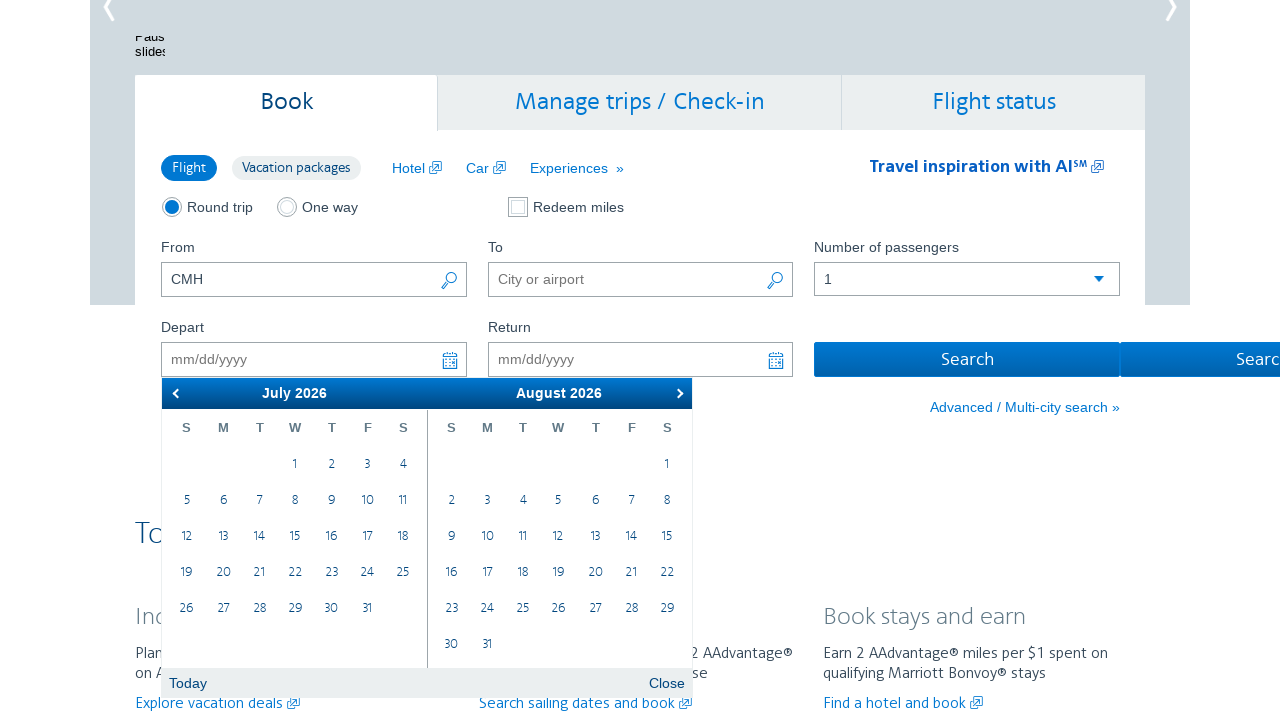

Retrieved current month: July
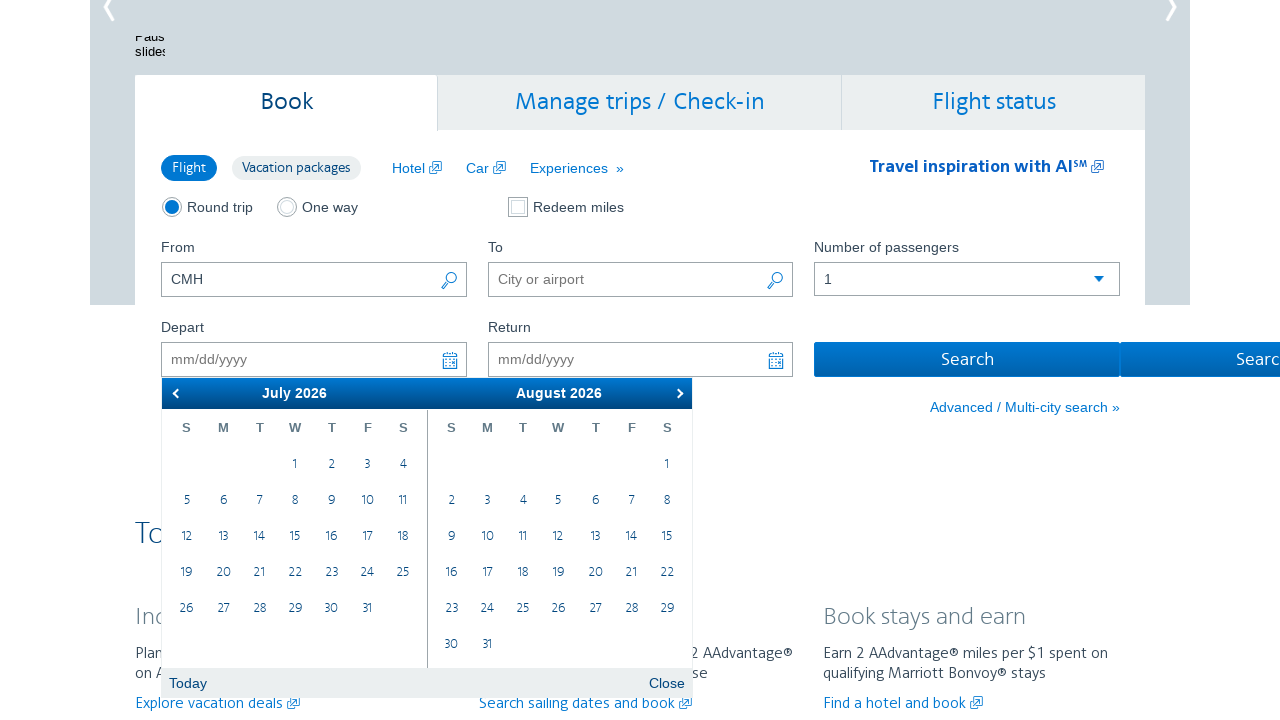

Clicked next button to navigate from July to next month at (677, 393) on xpath=//a[@data-handler='next']
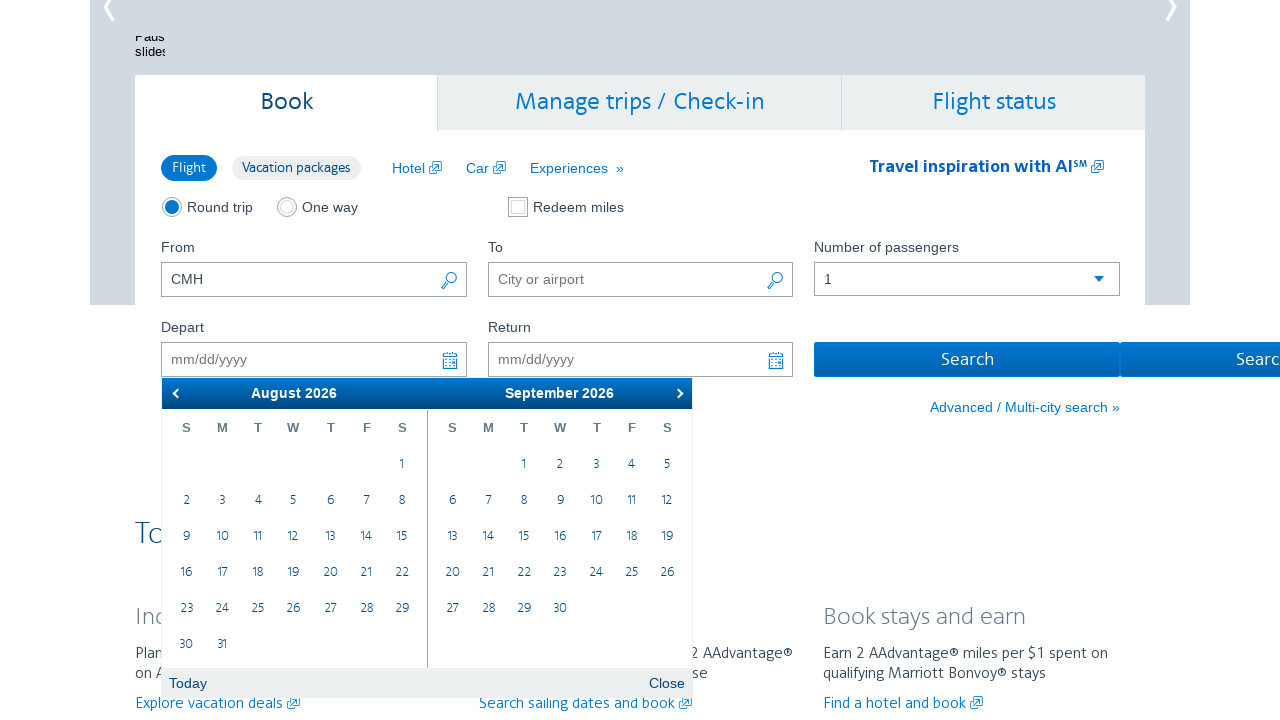

Waited for calendar to update
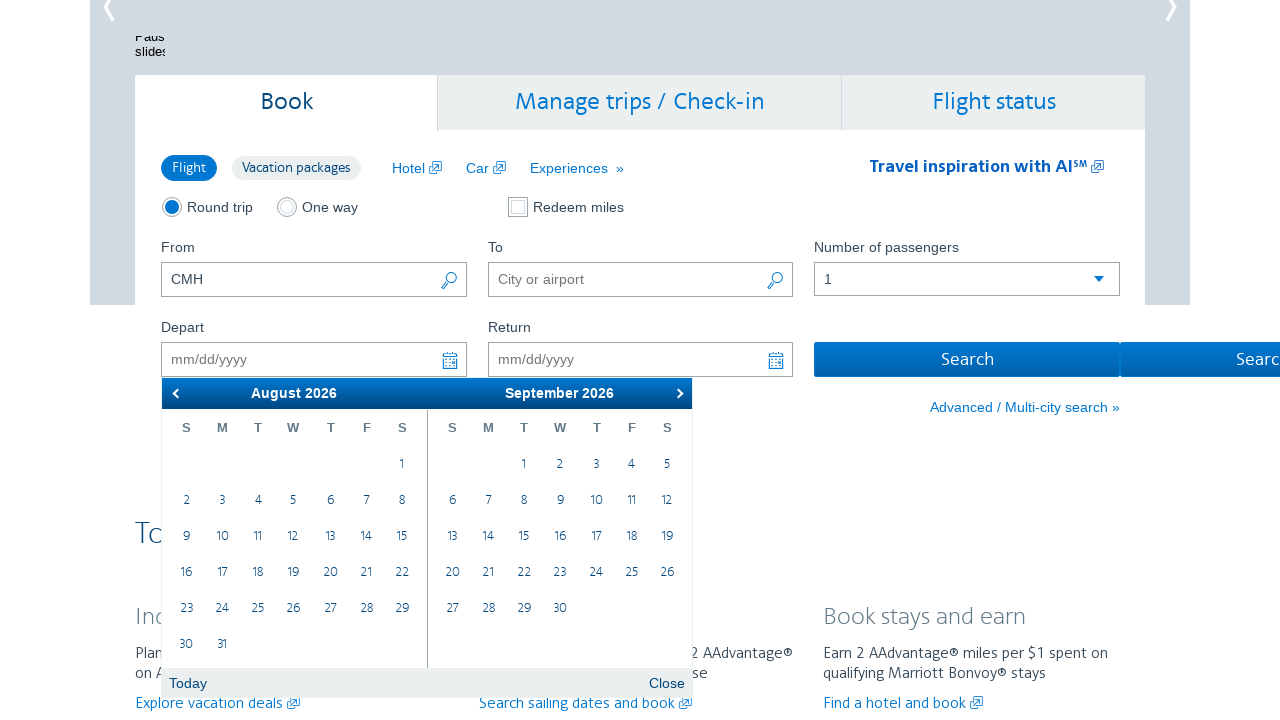

Retrieved current month: August
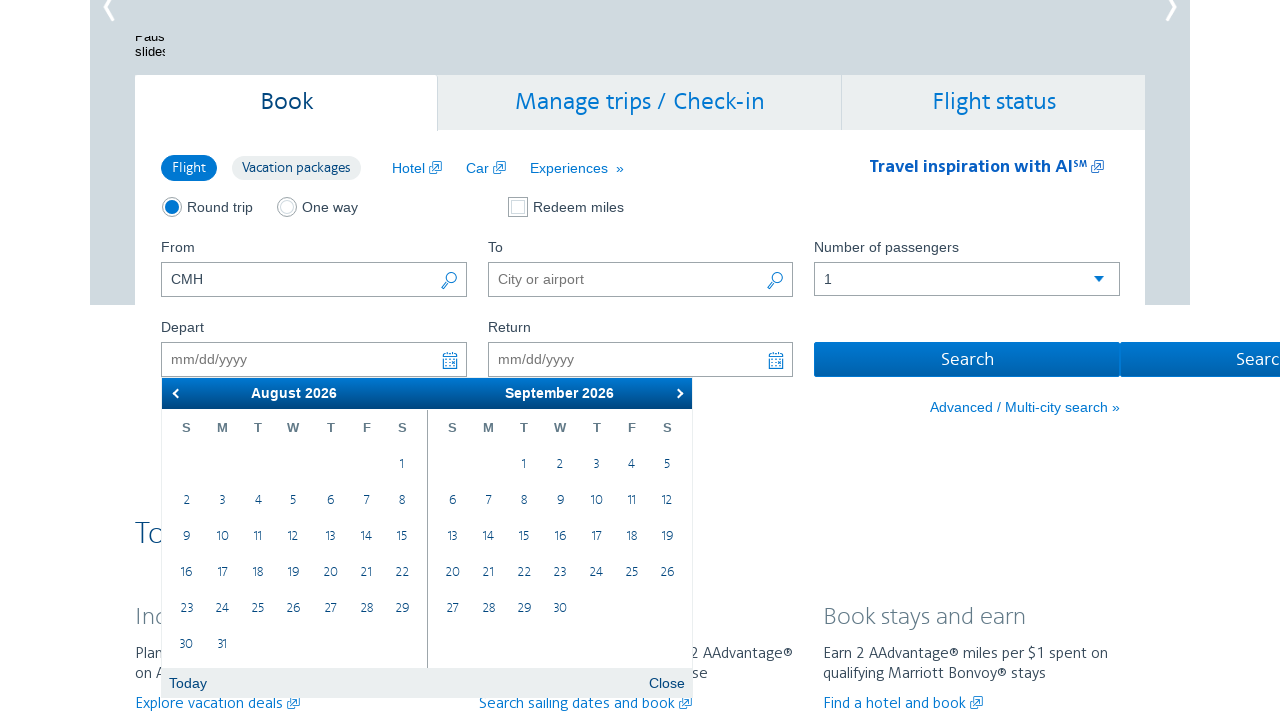

Clicked next button to navigate from August to next month at (677, 393) on xpath=//a[@data-handler='next']
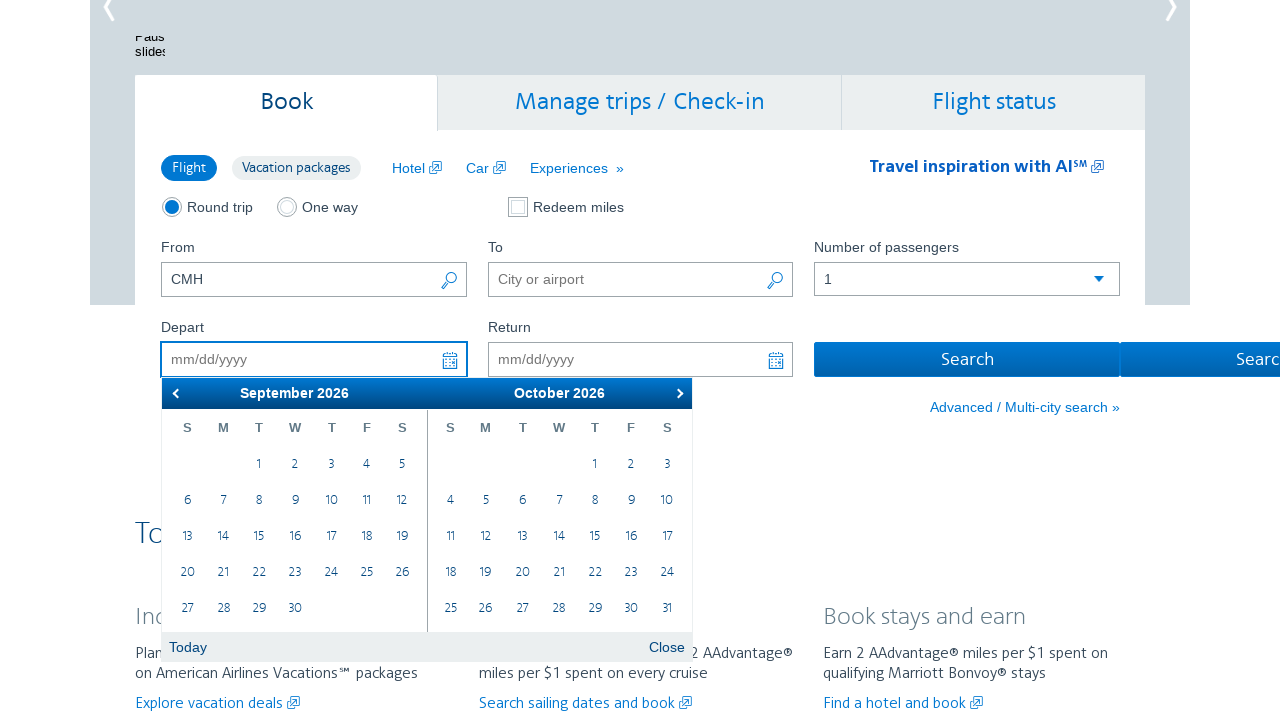

Waited for calendar to update
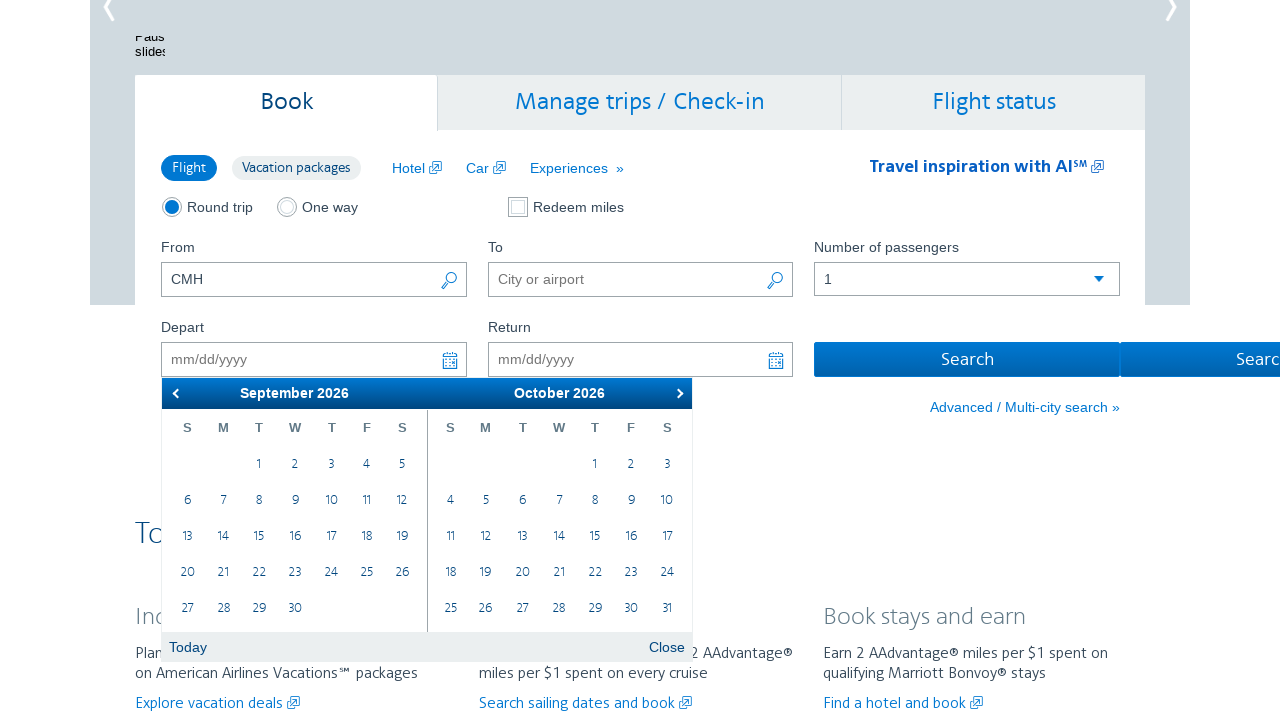

Retrieved current month: September
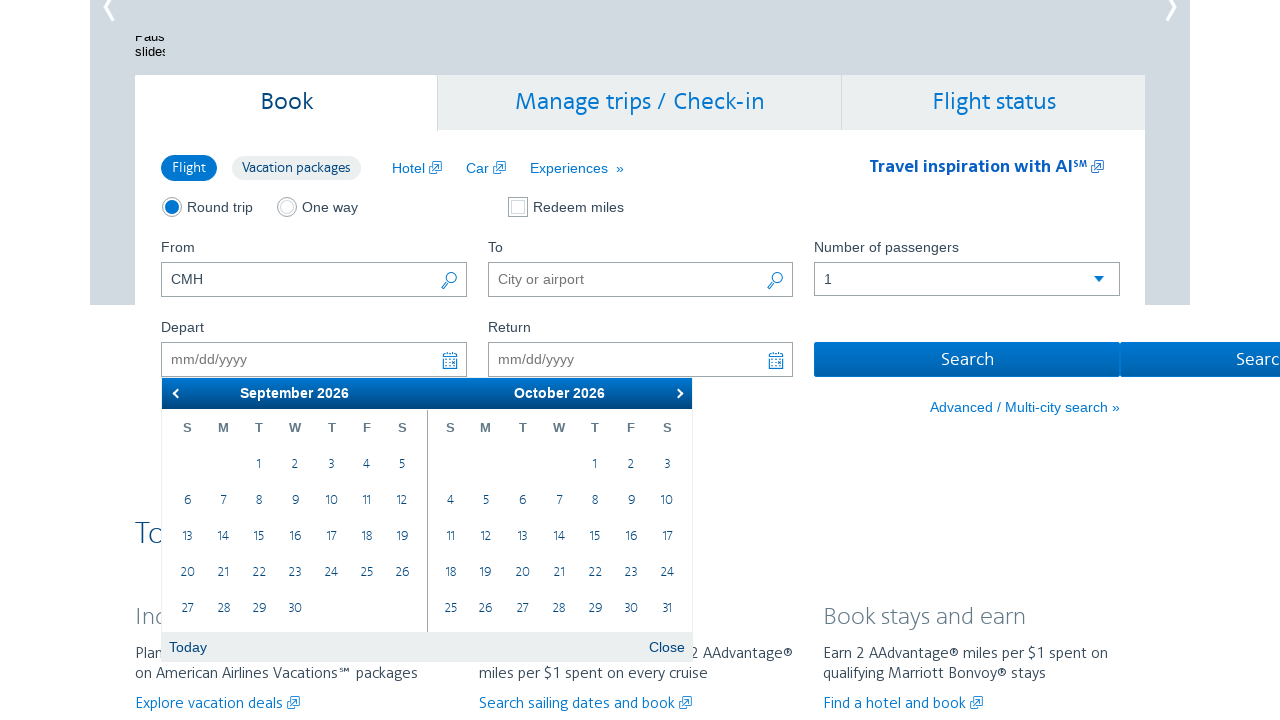

Clicked next button to navigate from September to next month at (677, 393) on xpath=//a[@data-handler='next']
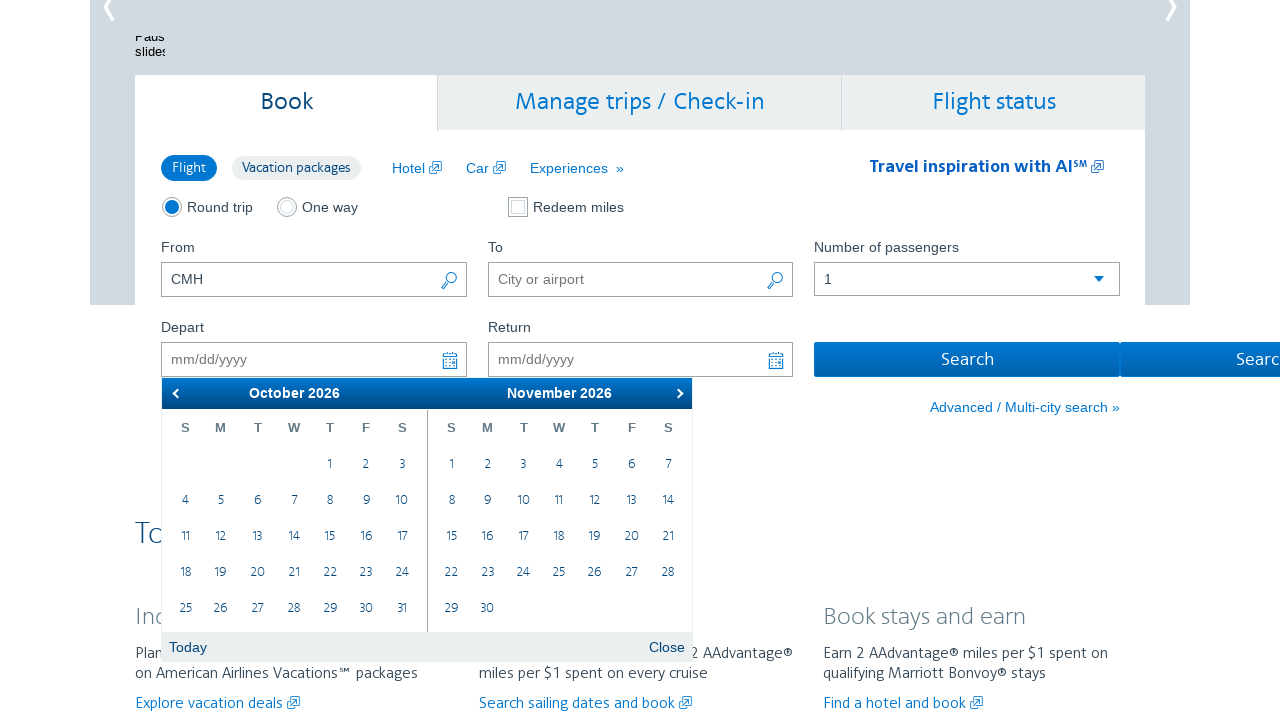

Waited for calendar to update
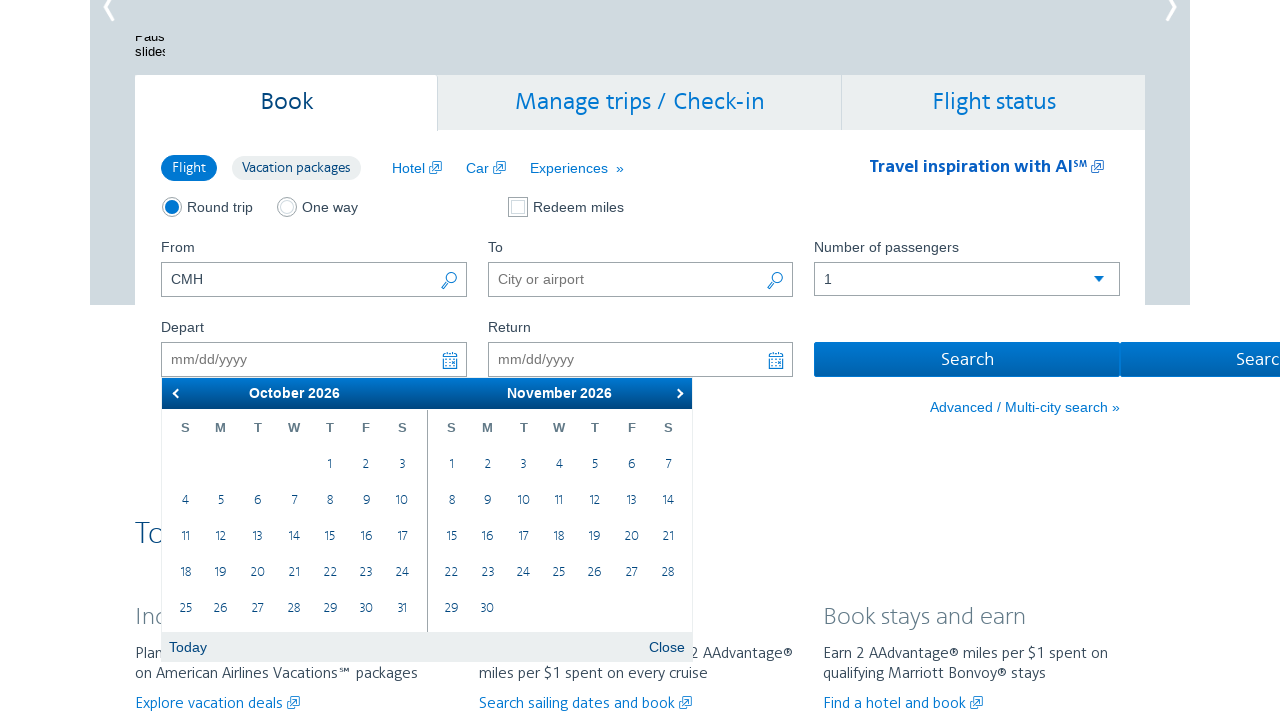

Retrieved current month: October
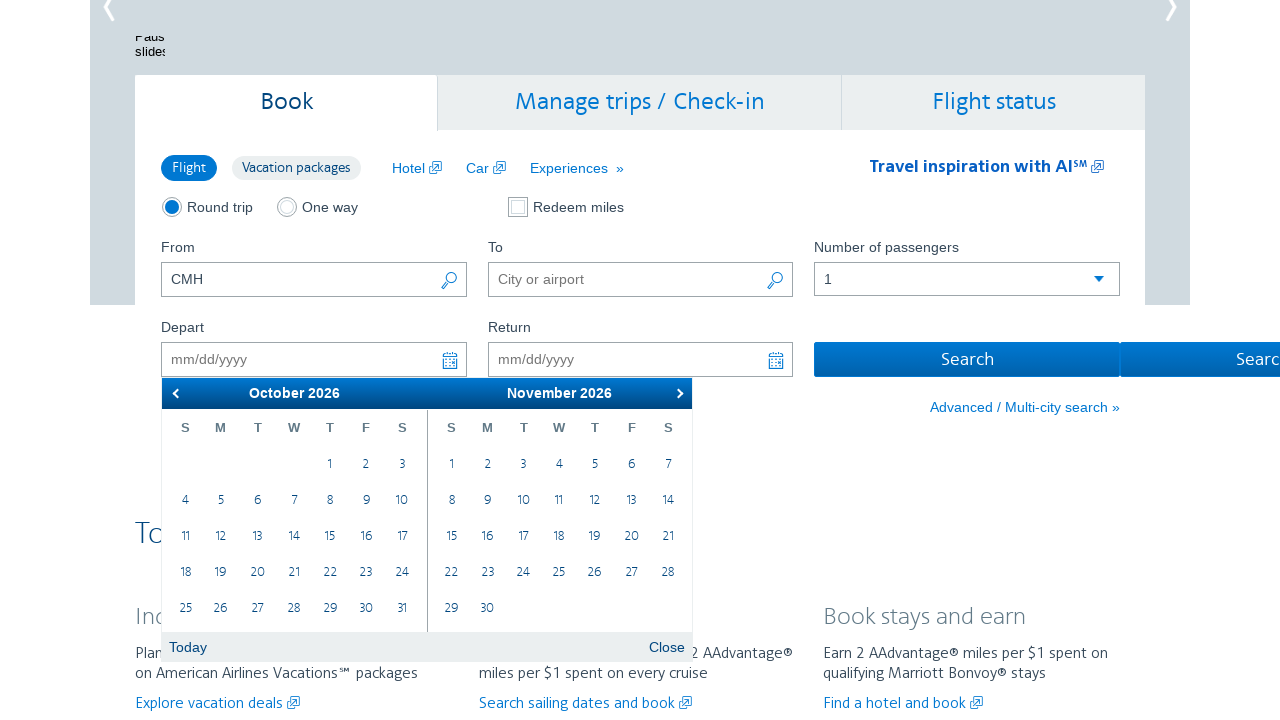

Clicked next button to navigate from October to next month at (677, 393) on xpath=//a[@data-handler='next']
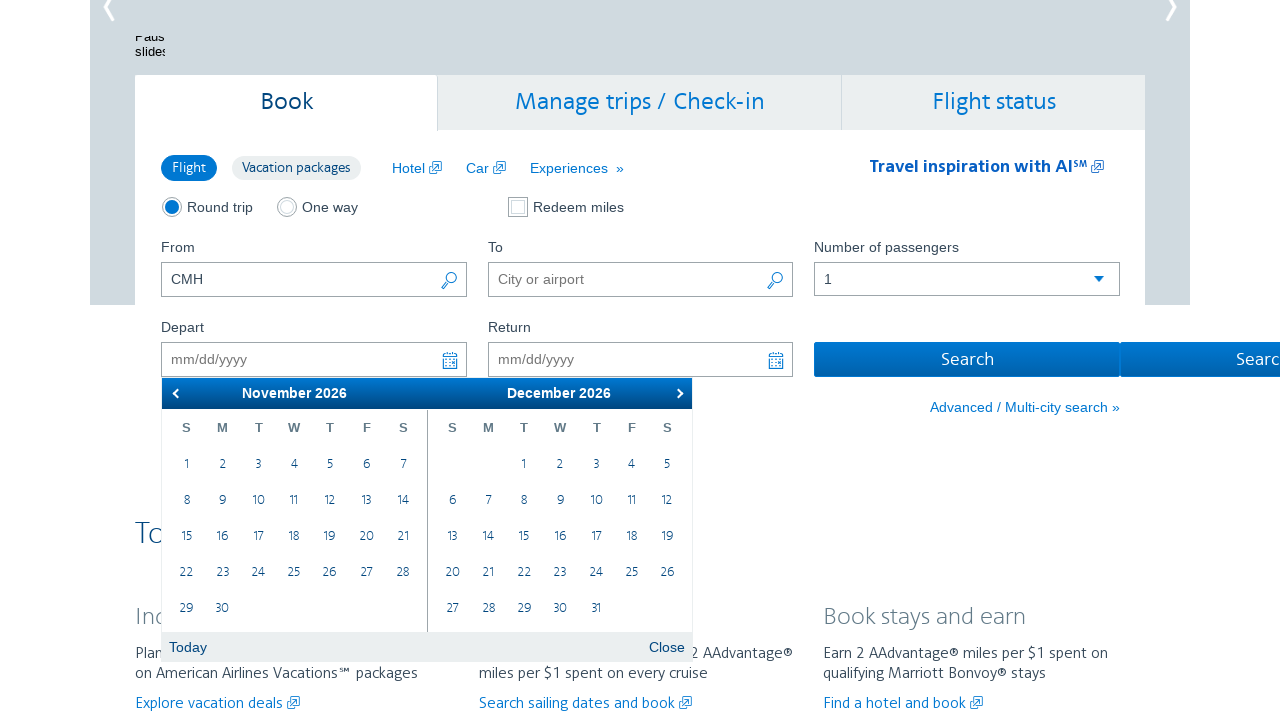

Waited for calendar to update
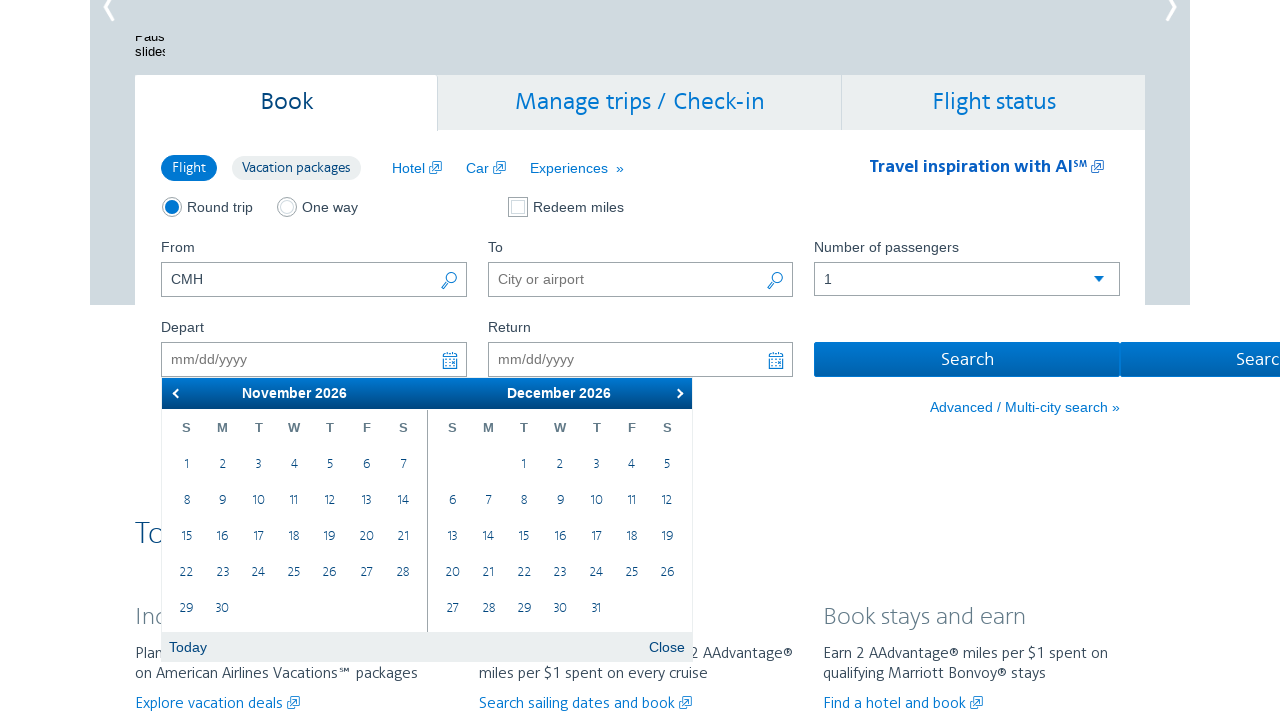

Retrieved current month: November
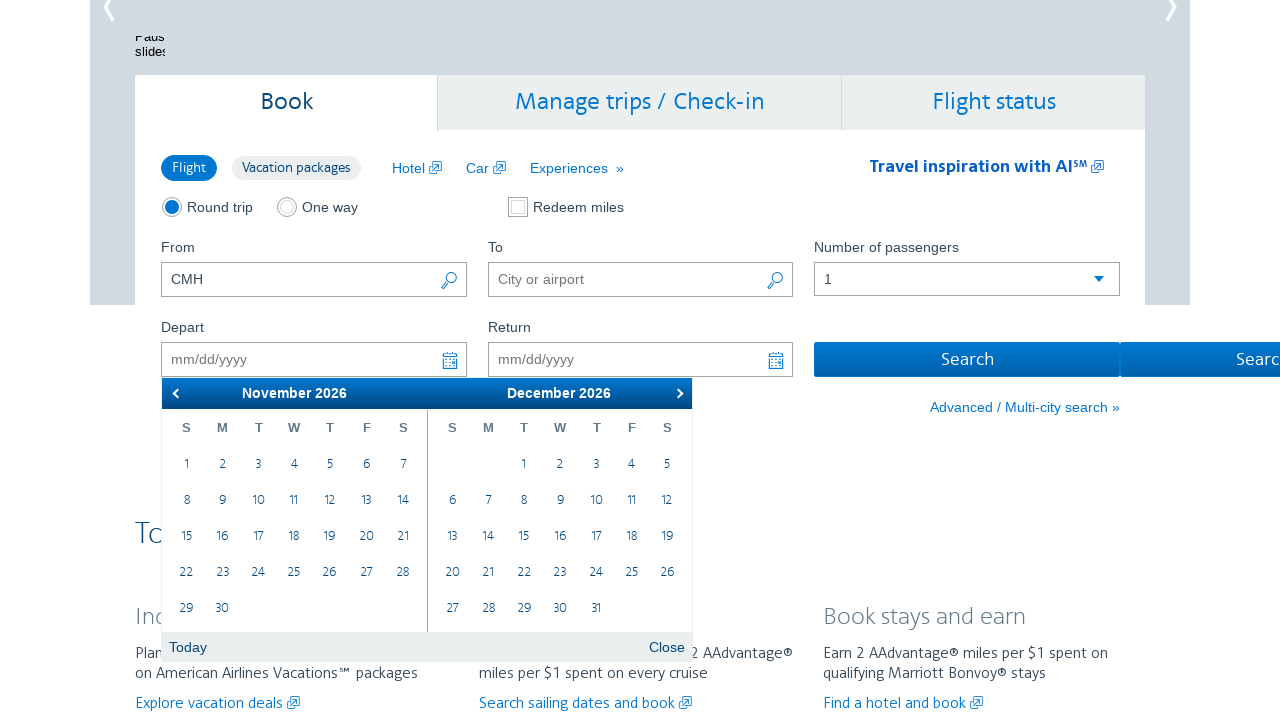

Clicked next button to navigate from November to next month at (677, 393) on xpath=//a[@data-handler='next']
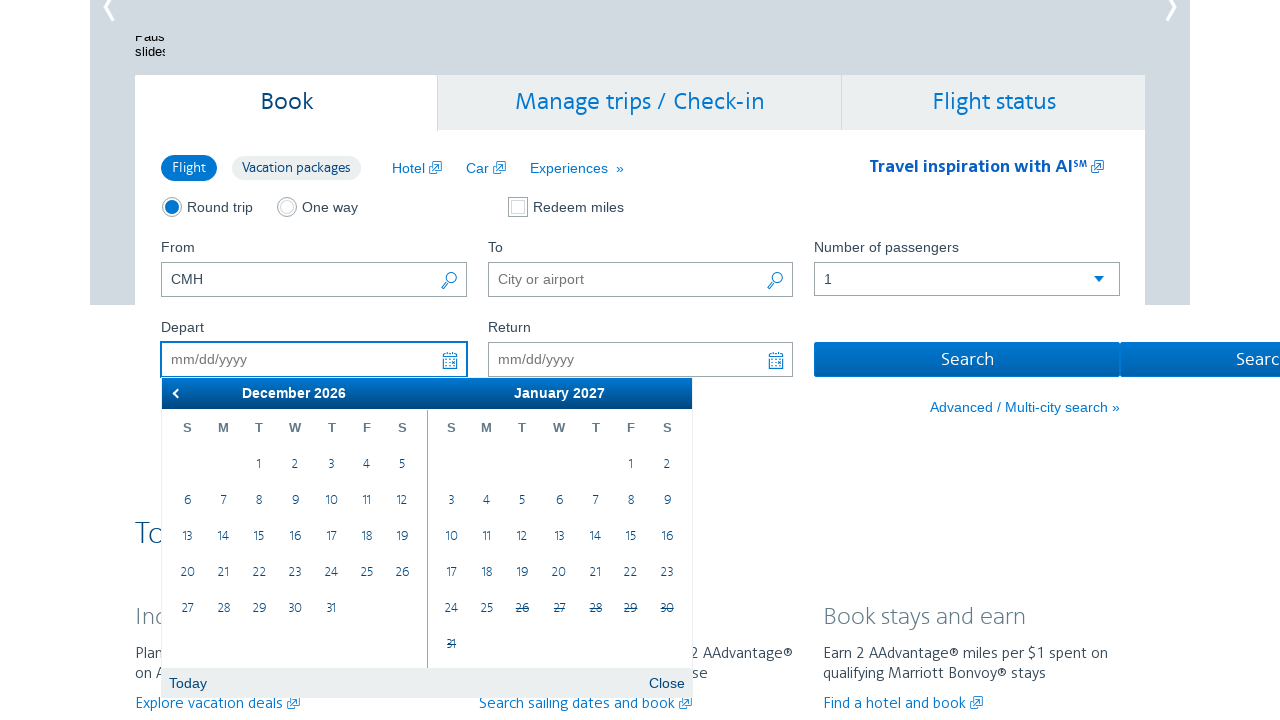

Waited for calendar to update
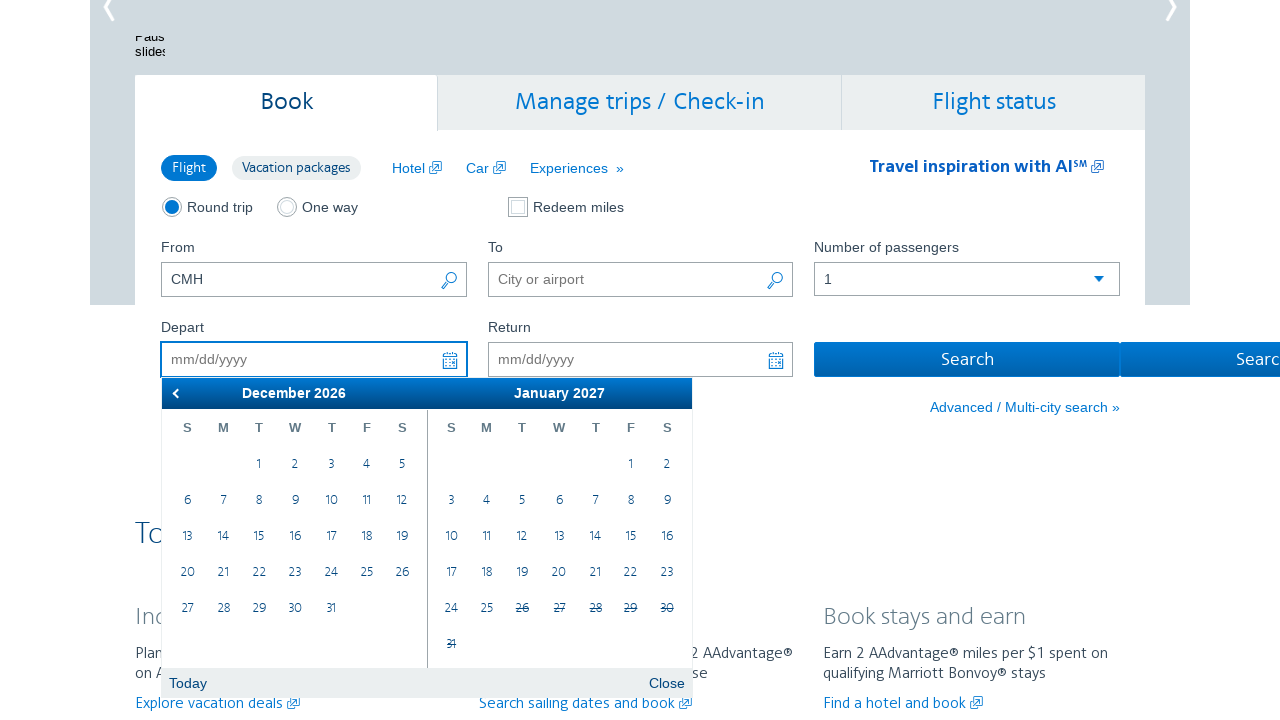

Retrieved current month: December
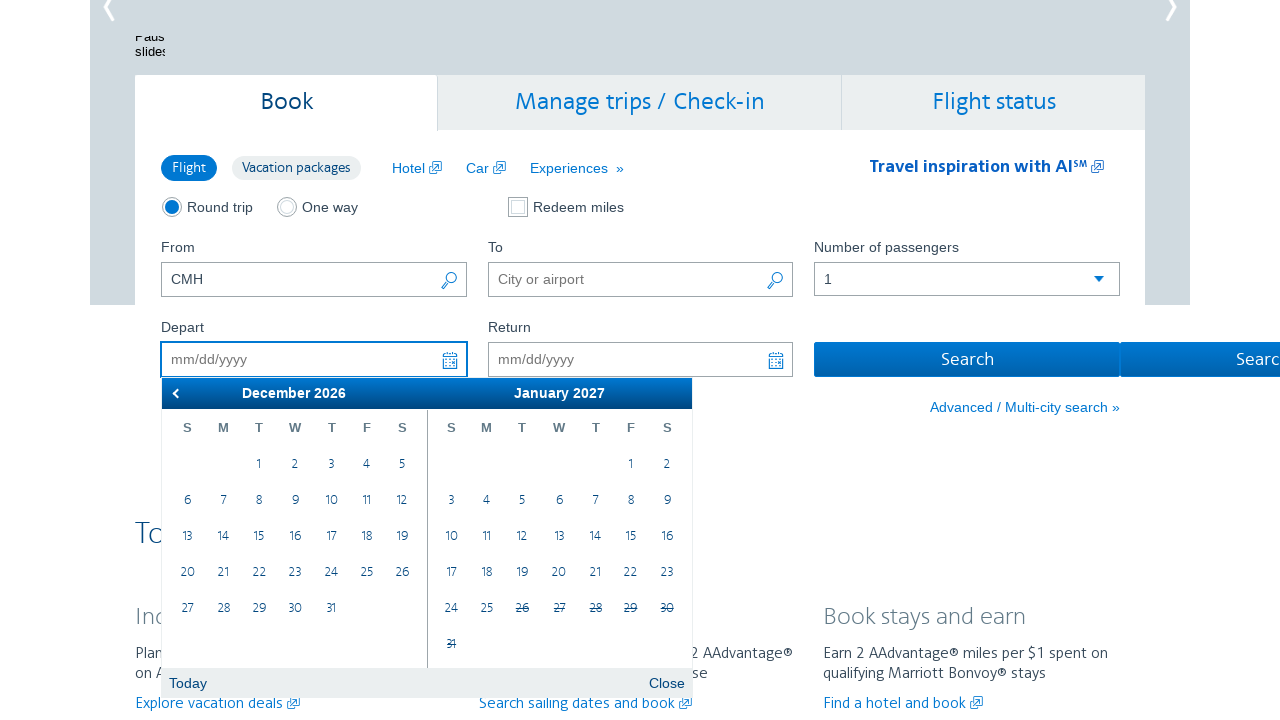

Located all date cells in December calendar
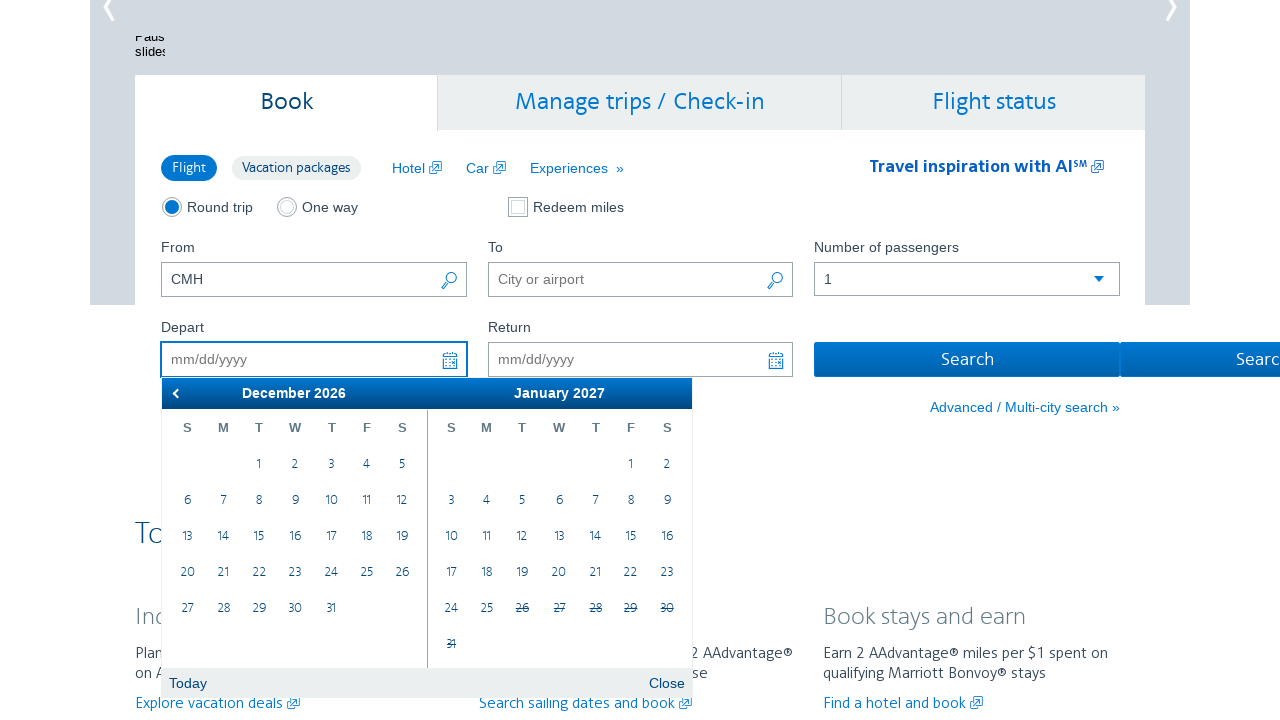

Clicked on the 4th day of December at (367, 465) on xpath=//table[@class='ui-datepicker-calendar']/tbody/tr/td >> nth=5
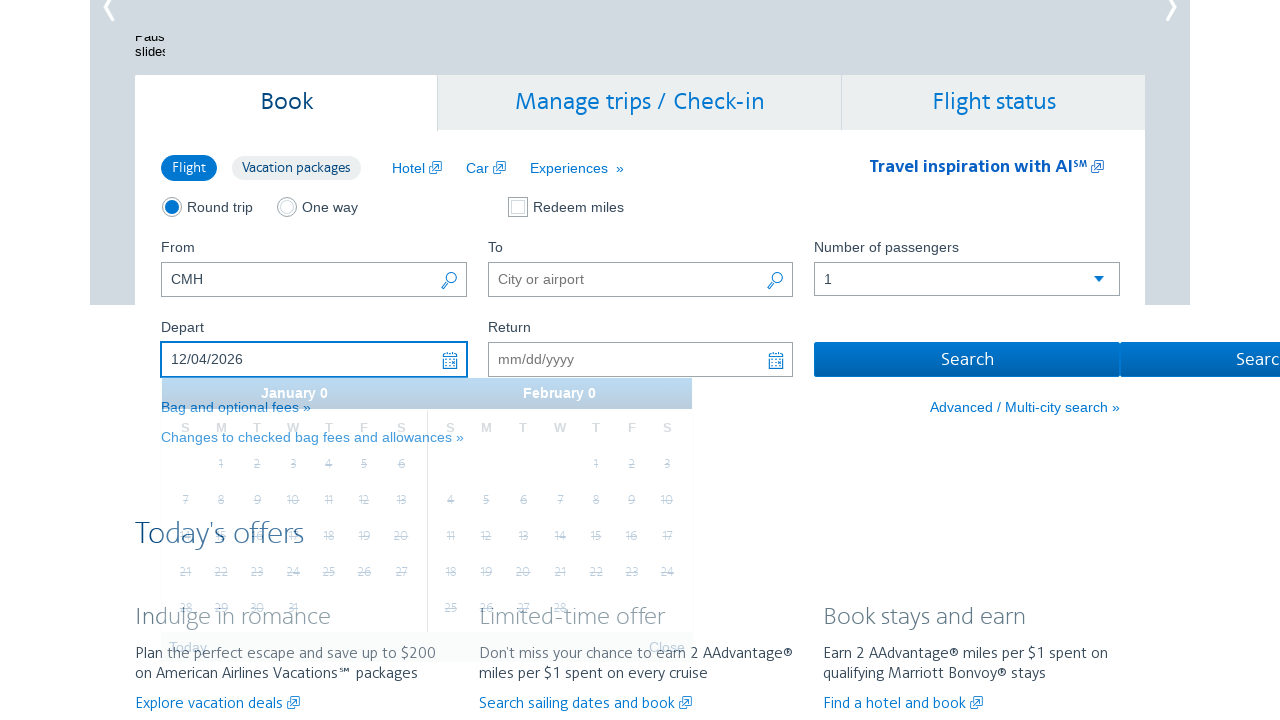

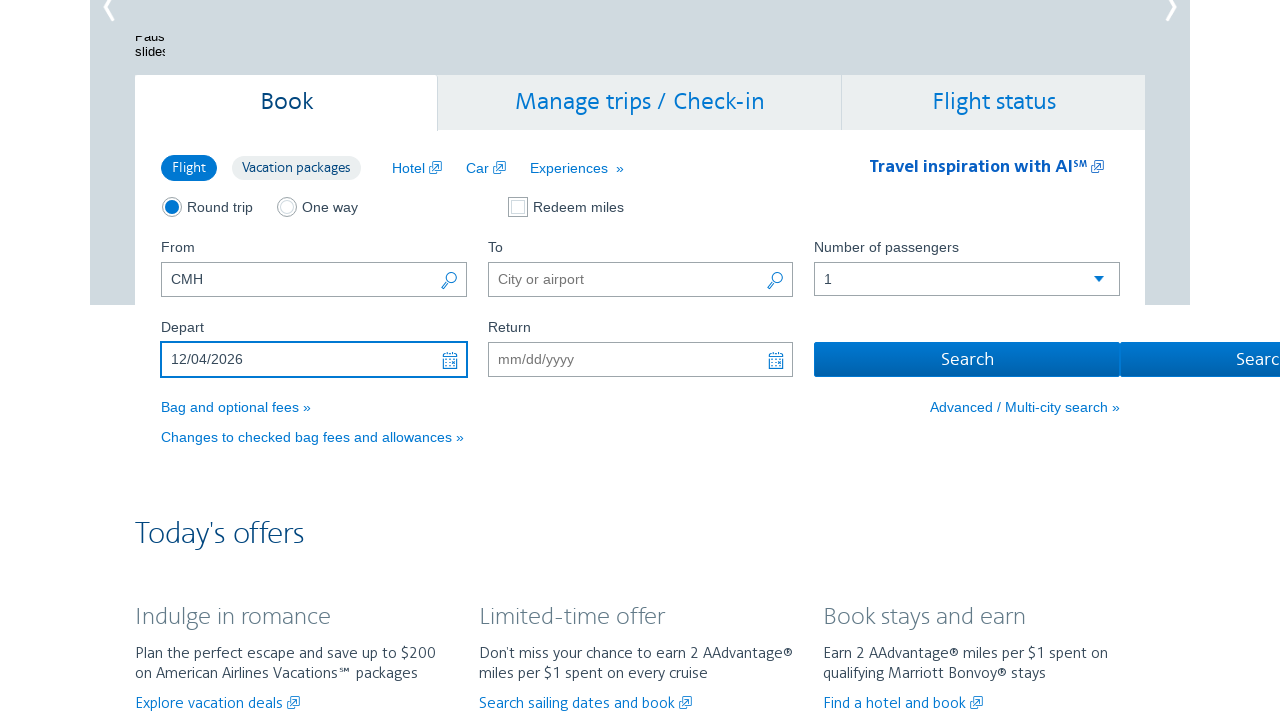